Tests pagination functionality on a product table by navigating through multiple pages and verifying table content loads on each page.

Starting URL: https://testautomationpractice.blogspot.com/

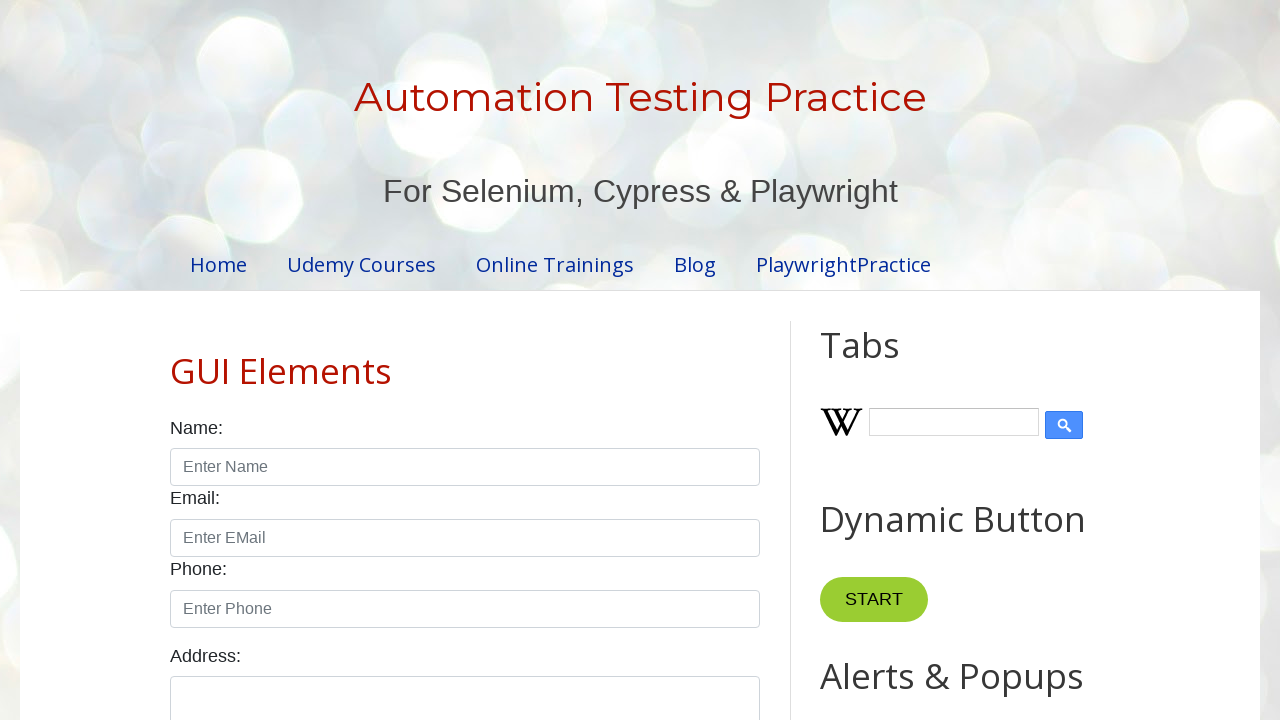

Table container loaded
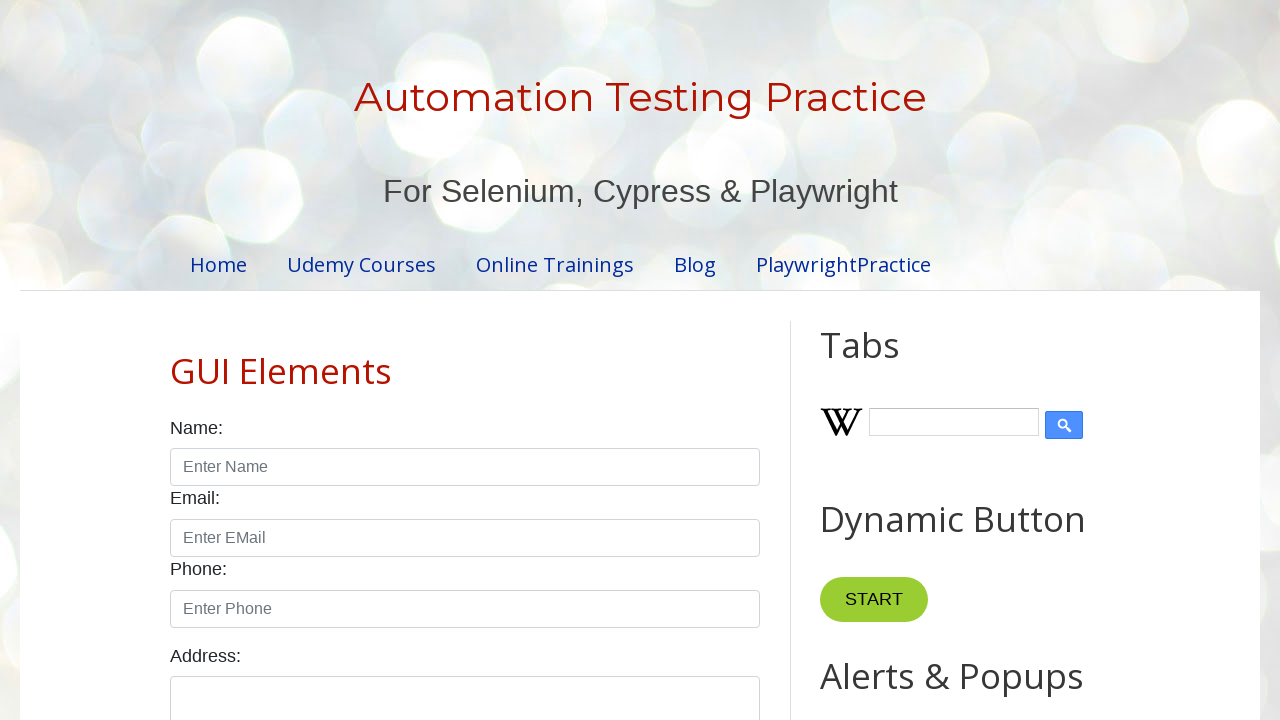

Retrieved column count: 4 columns
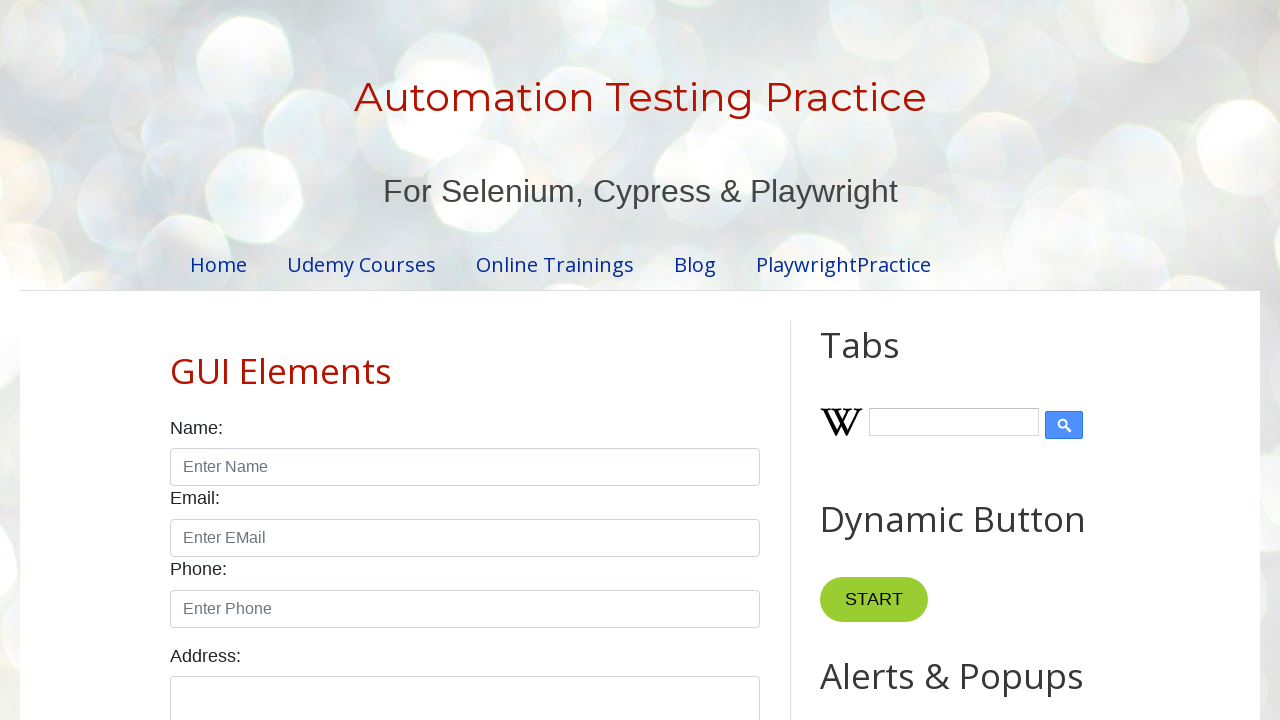

Page 1 table rows are visible
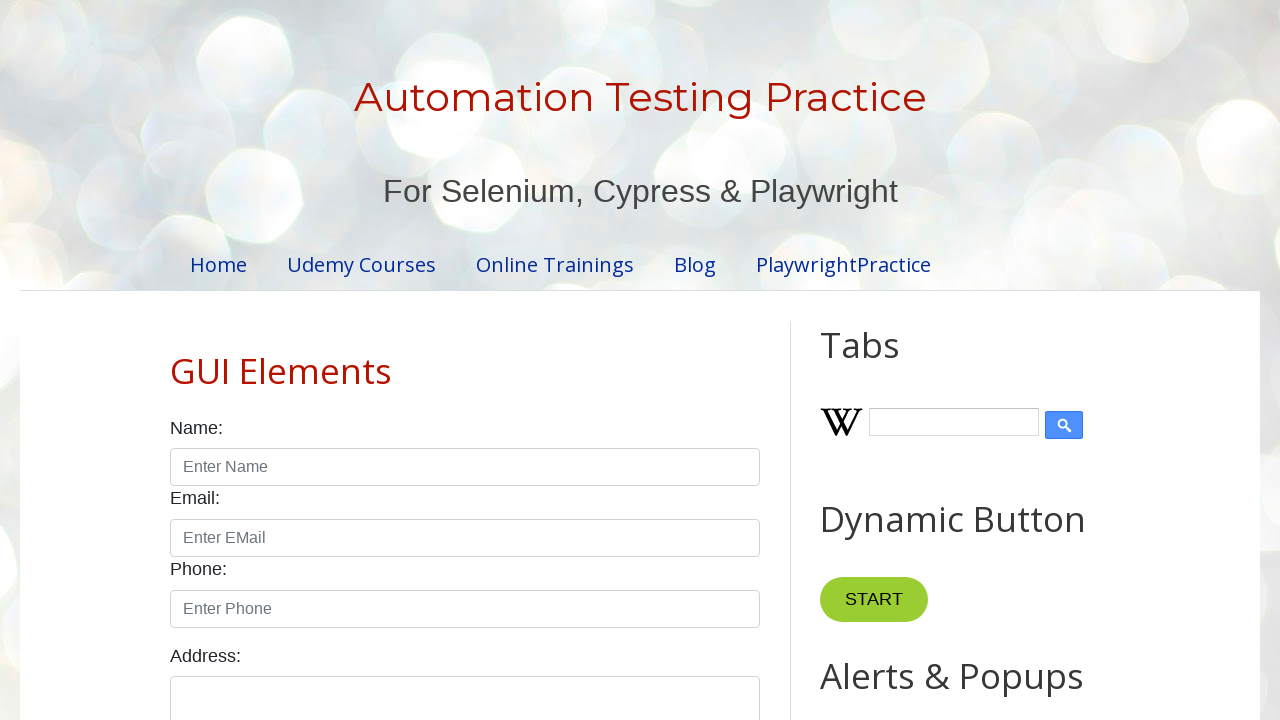

Page 1 verified with 5 rows
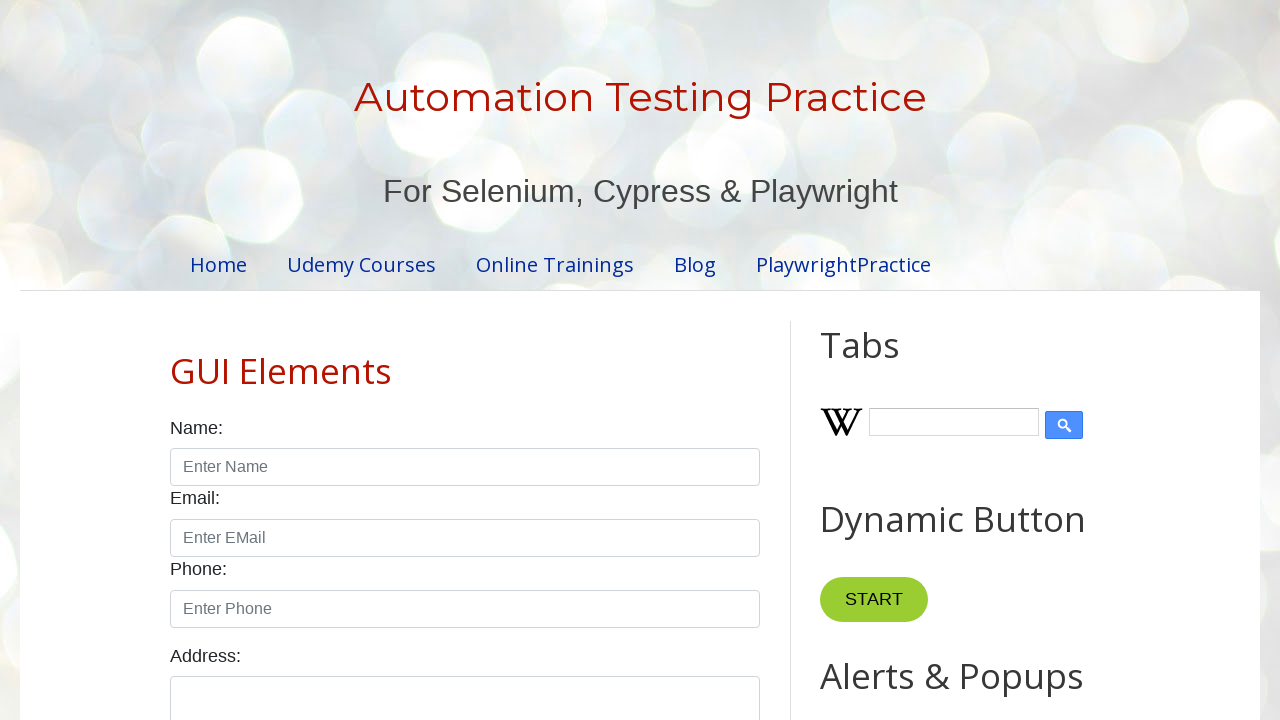

Clicked pagination button for page 2 at (456, 361) on //ul[@id='pagination']//*[text()='2']
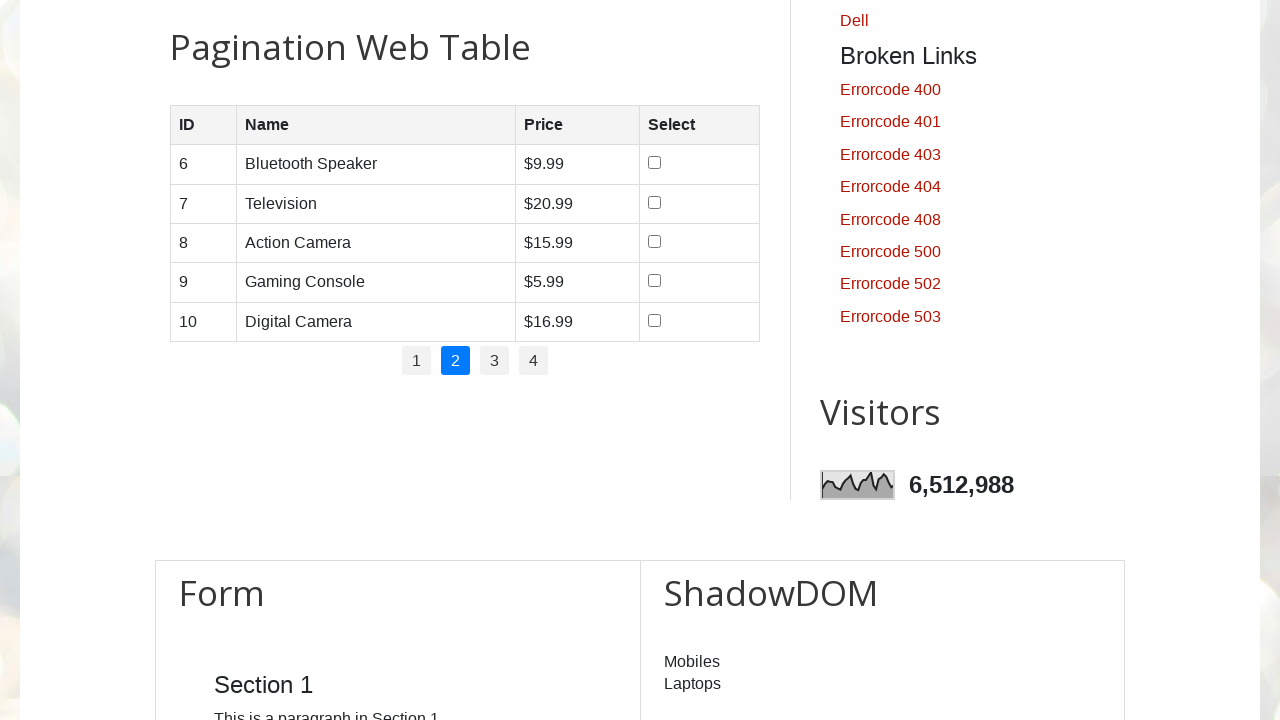

Waited for page content to update
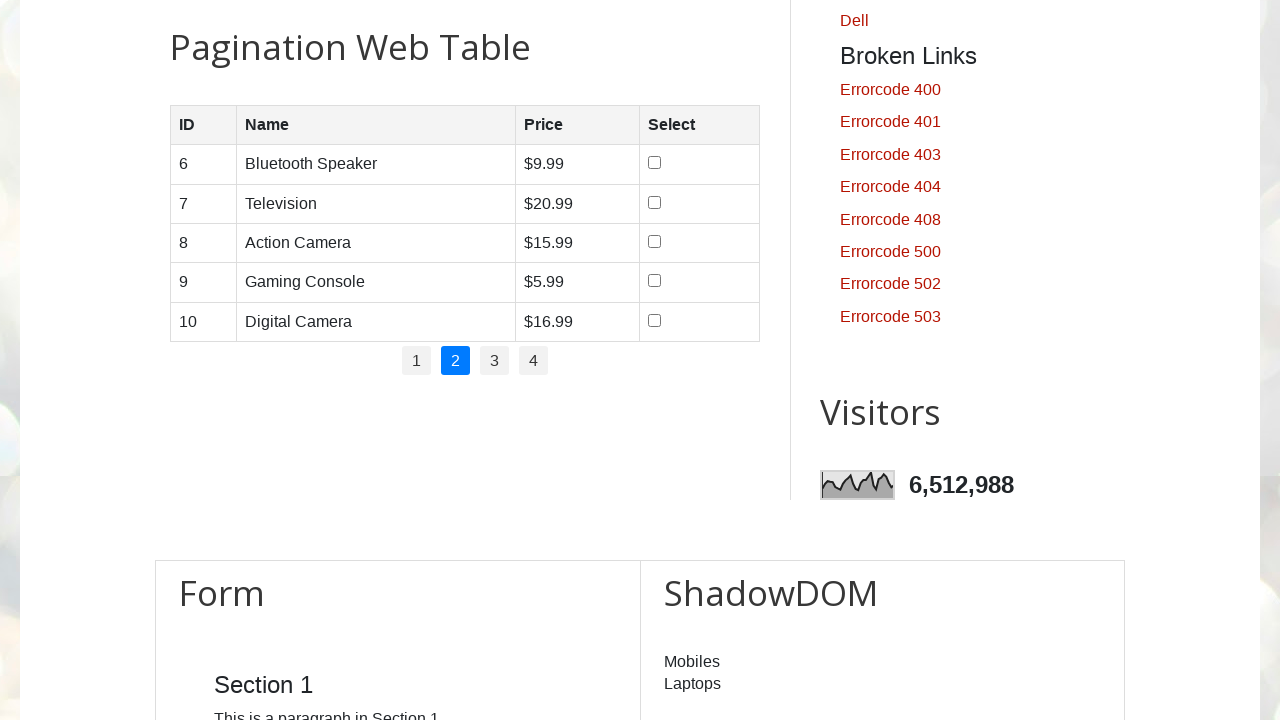

Page 2 table rows are visible
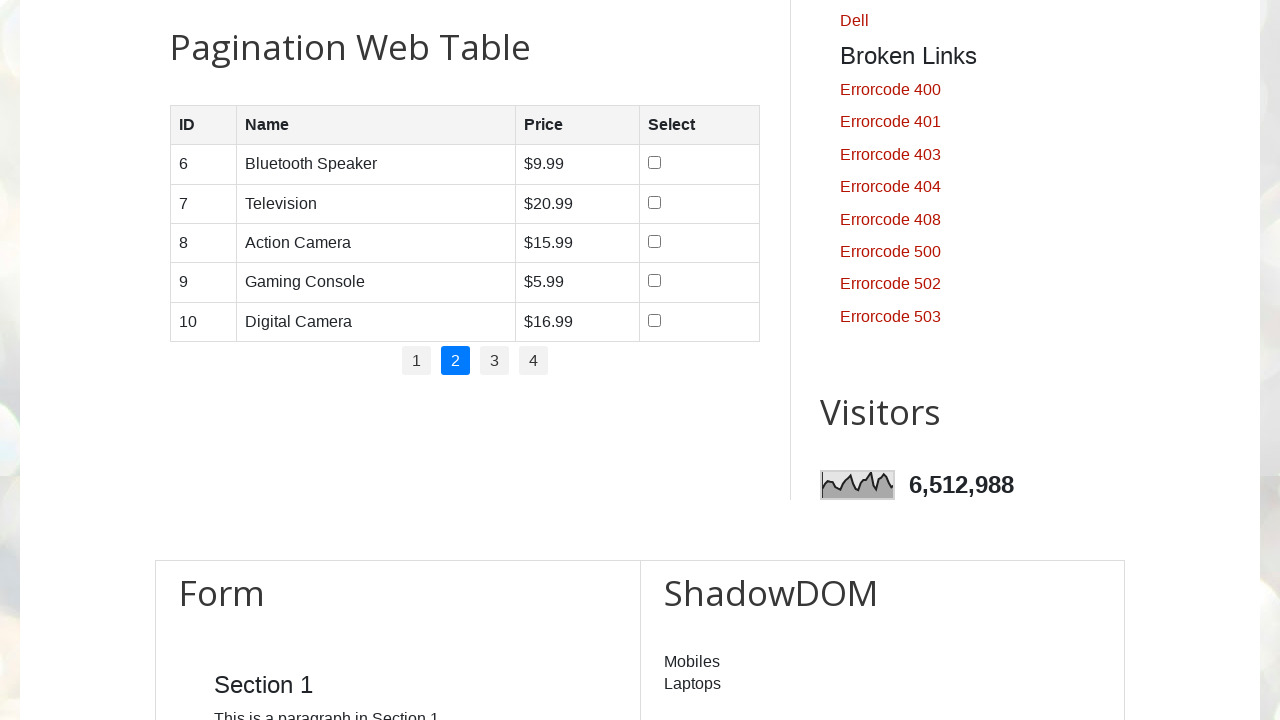

Page 2 verified with 5 rows
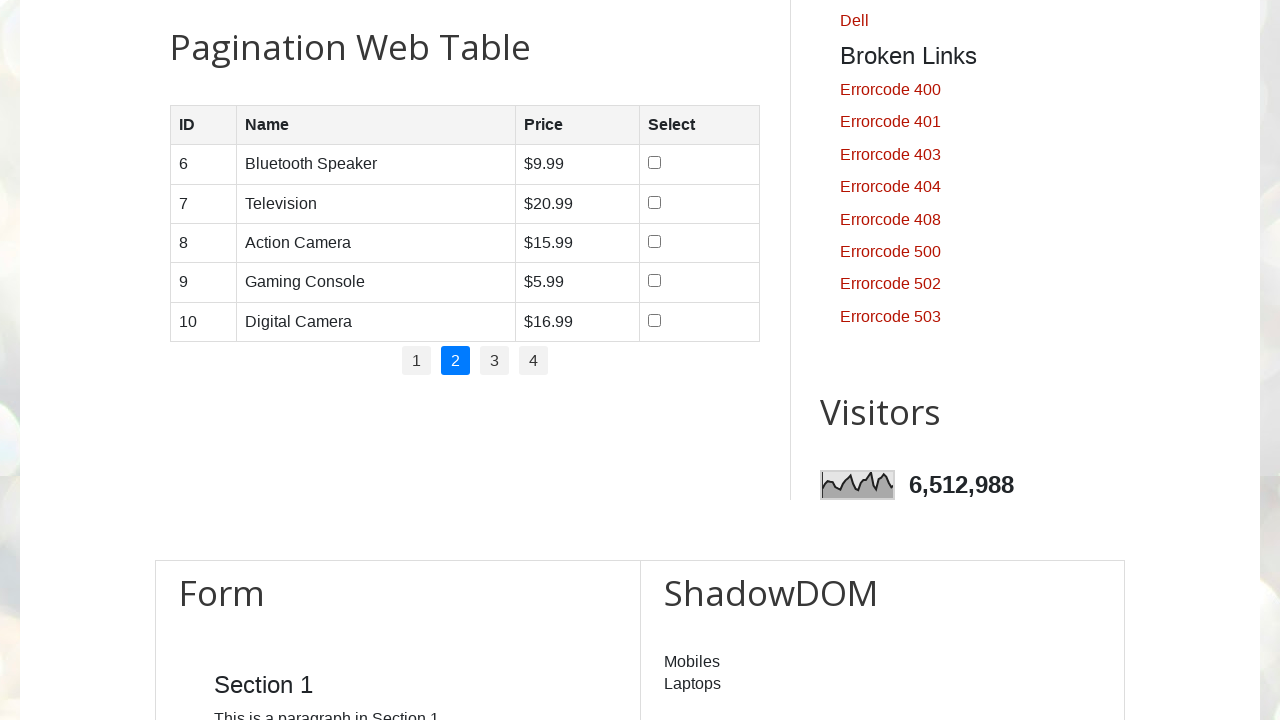

Clicked pagination button for page 3 at (494, 361) on //ul[@id='pagination']//*[text()='3']
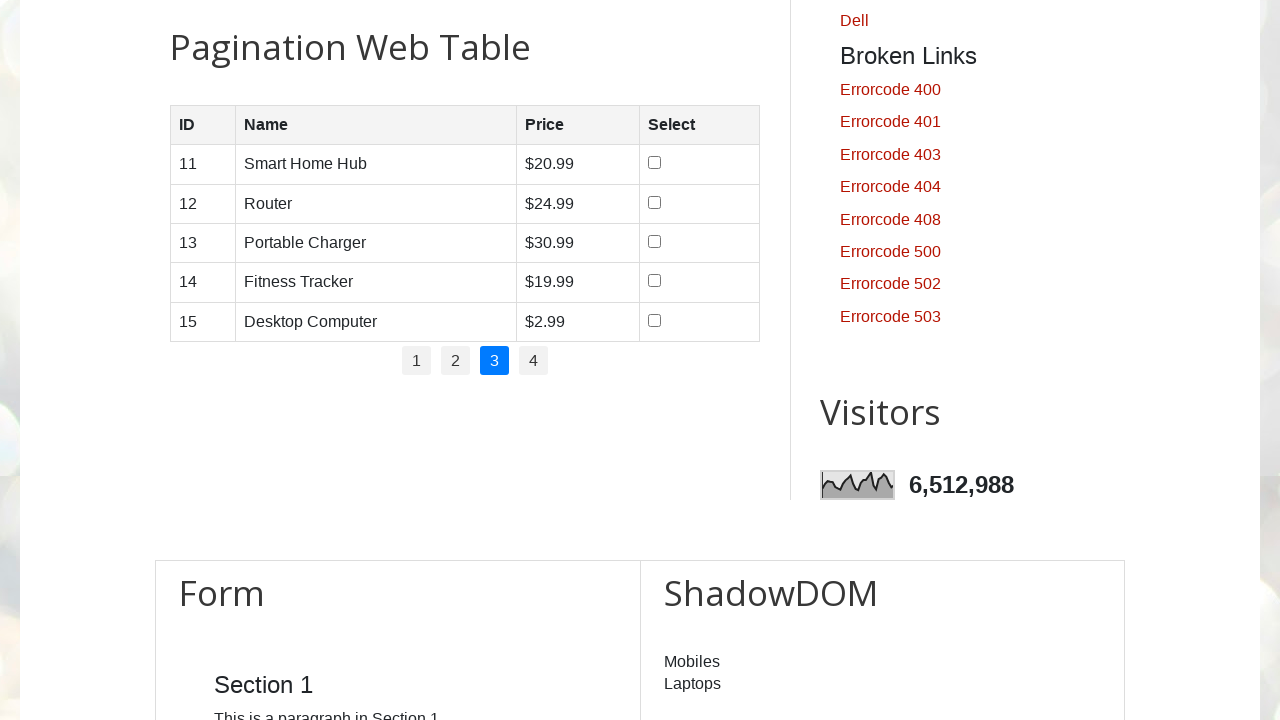

Waited for page content to update
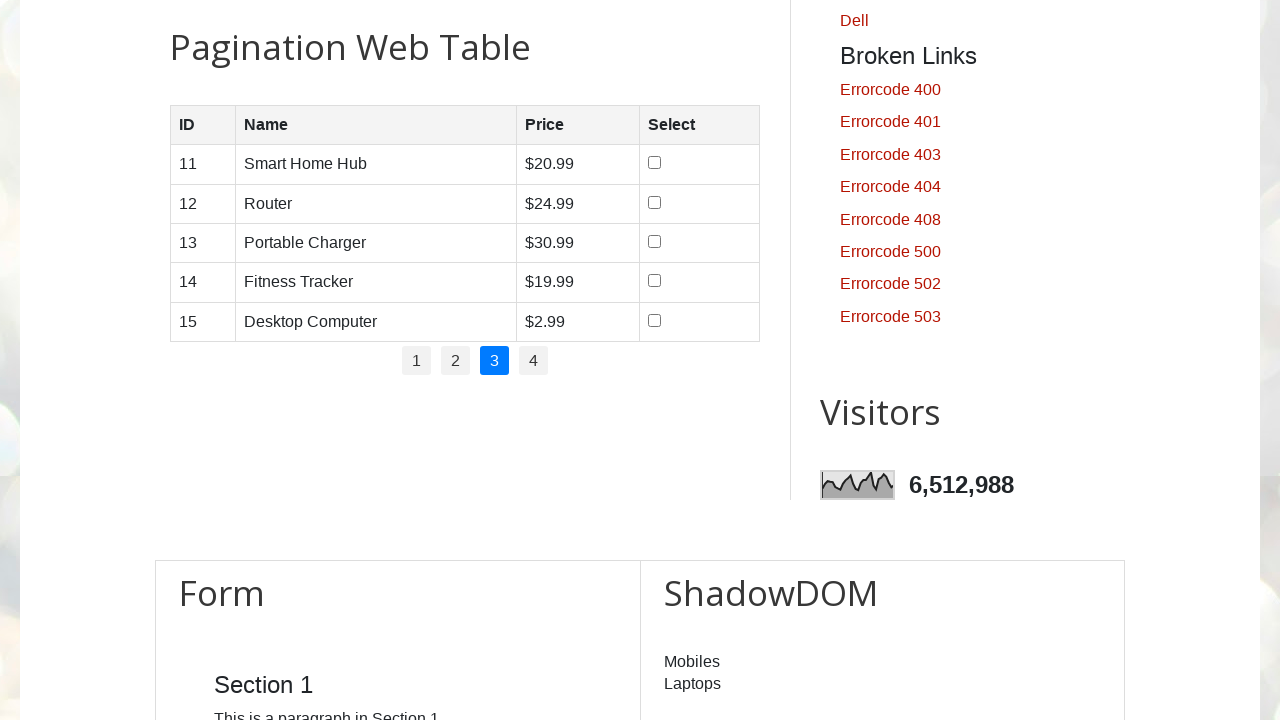

Page 3 table rows are visible
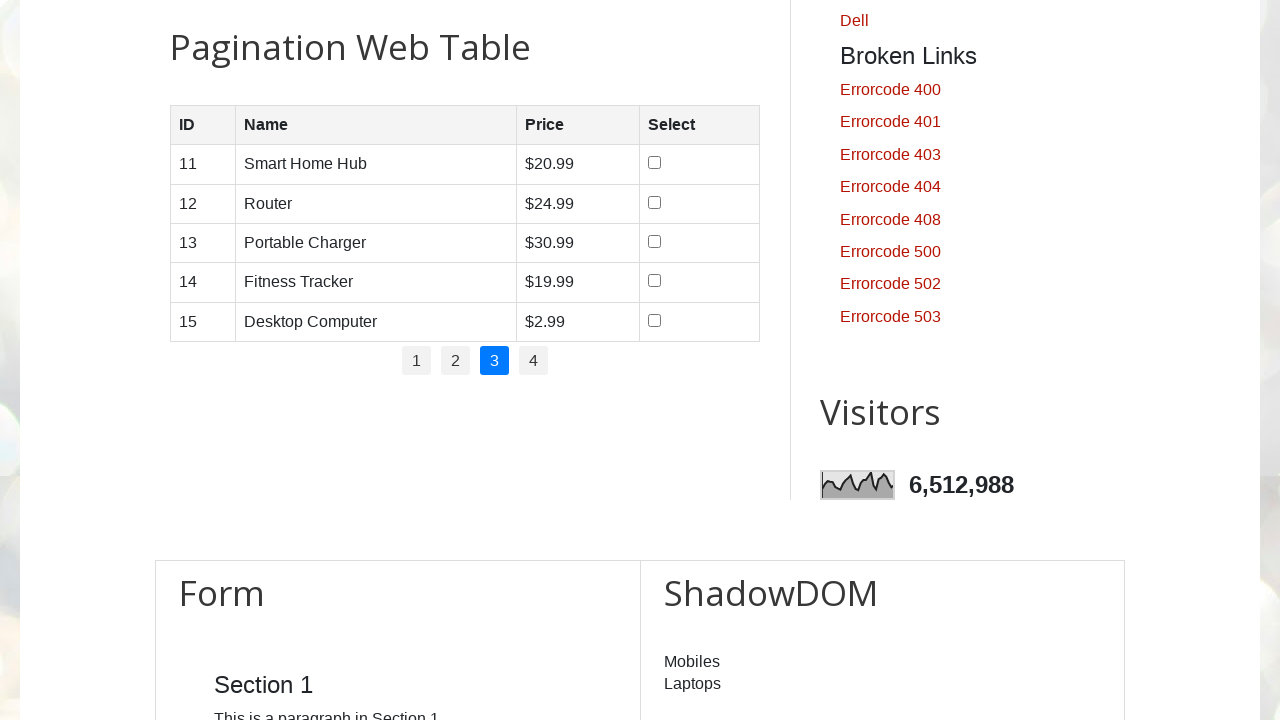

Page 3 verified with 5 rows
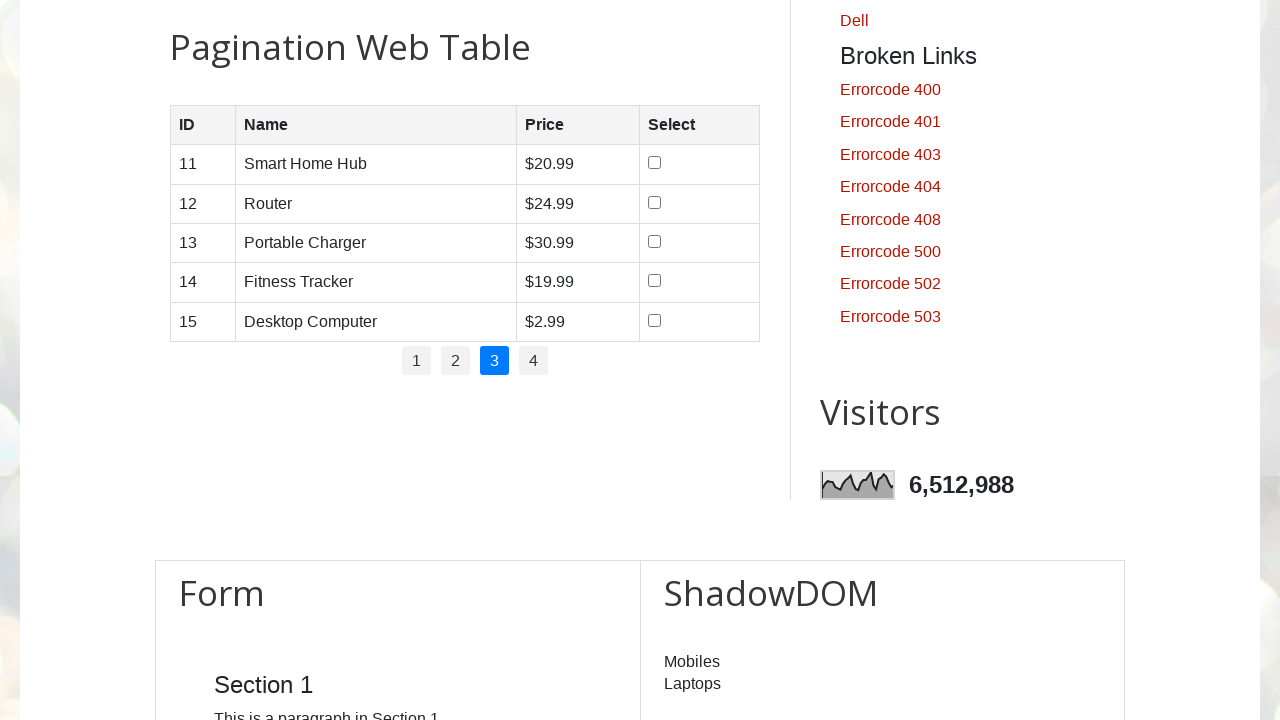

Clicked pagination button for page 4 at (534, 361) on //ul[@id='pagination']//*[text()='4']
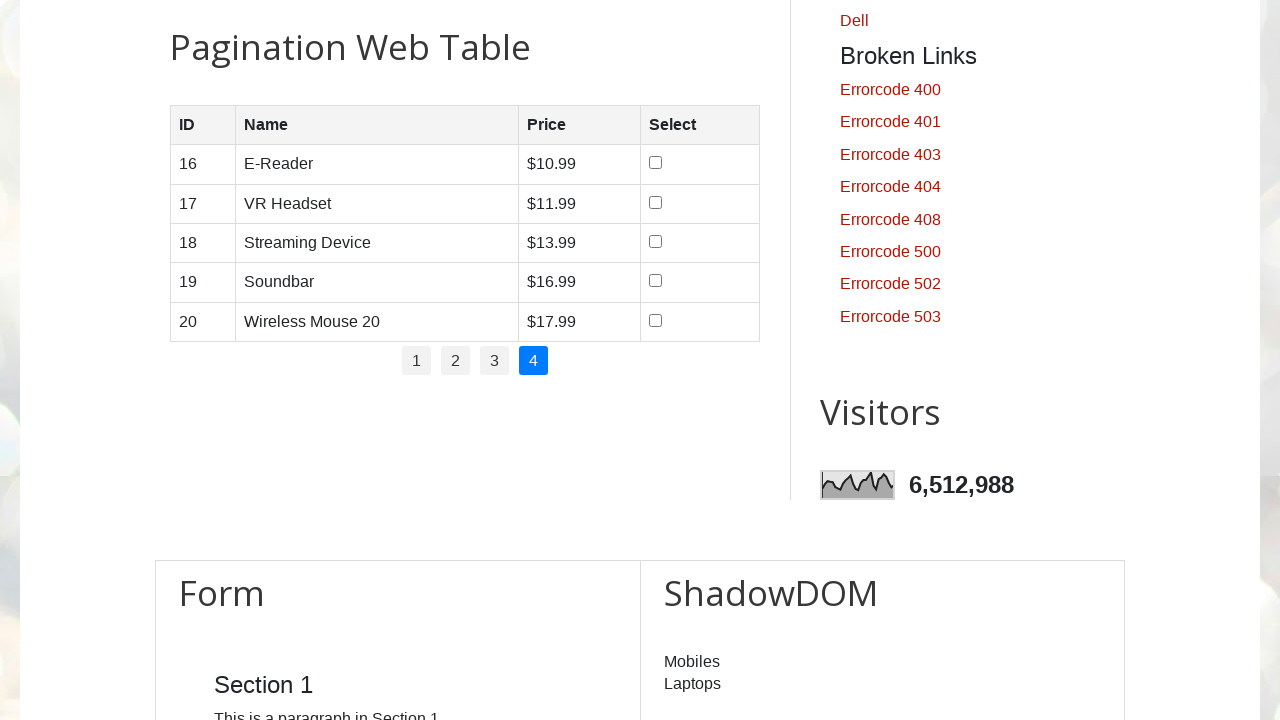

Waited for page content to update
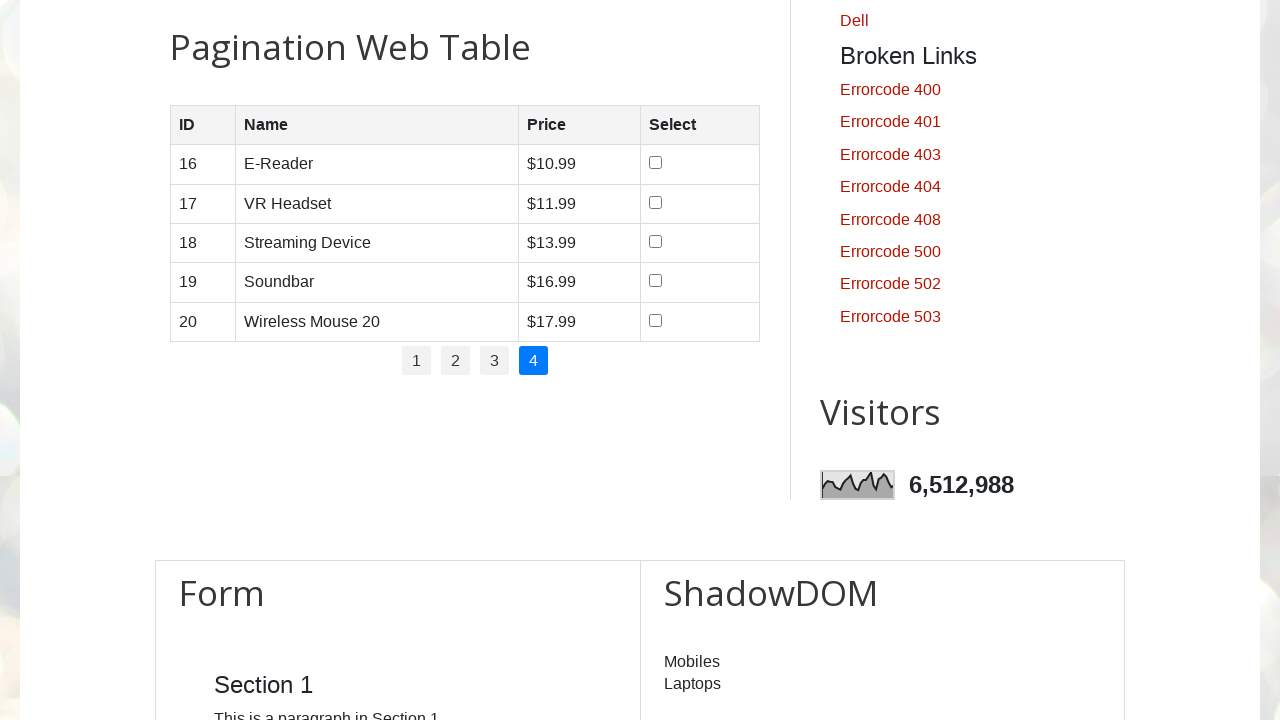

Page 4 table rows are visible
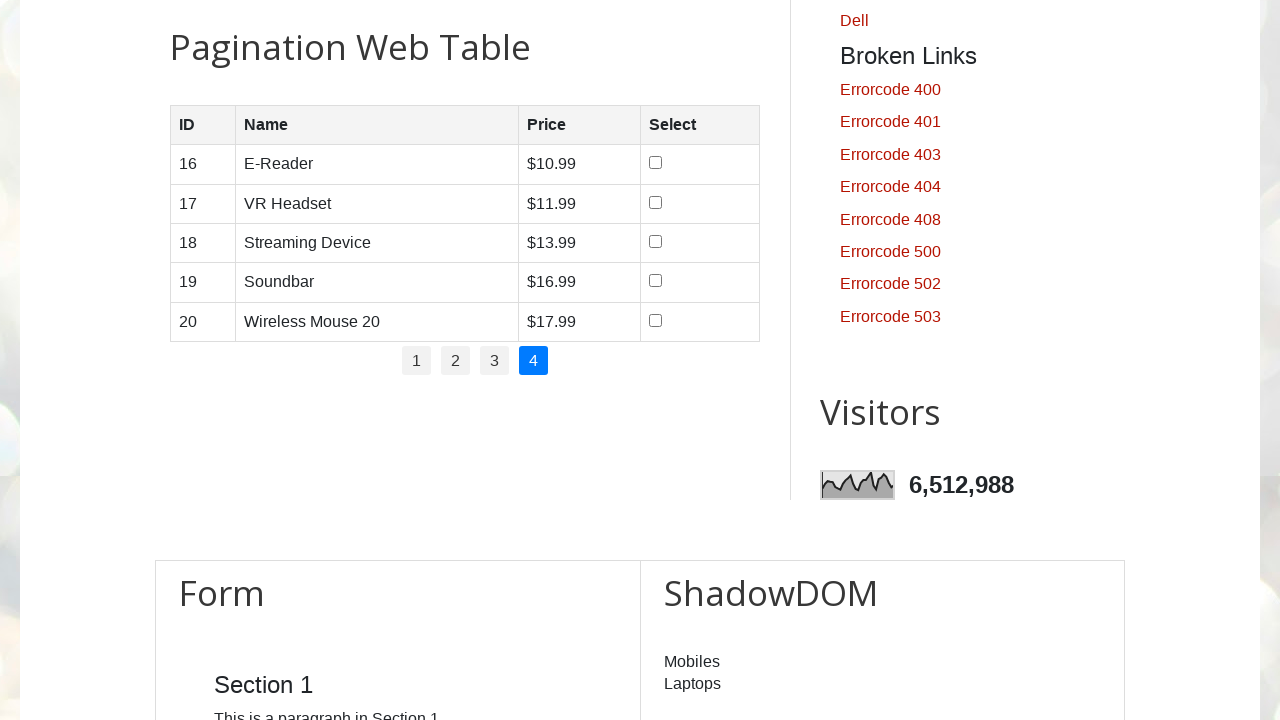

Page 4 verified with 5 rows
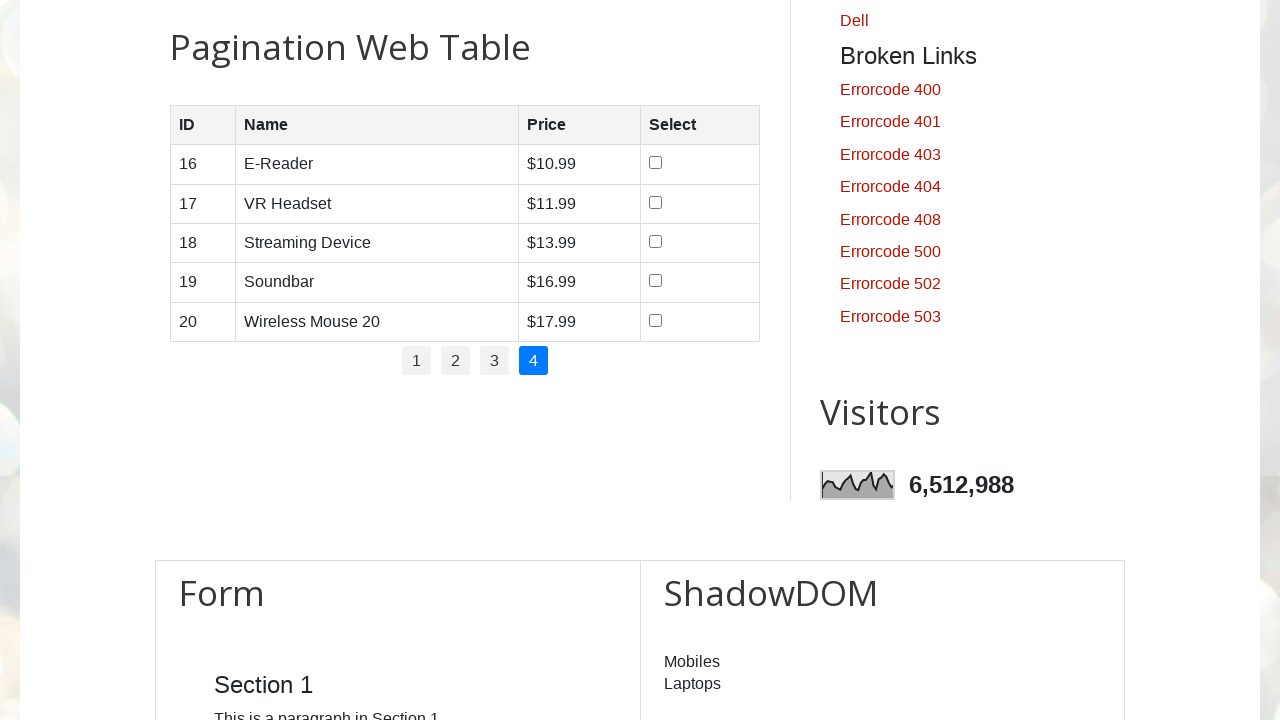

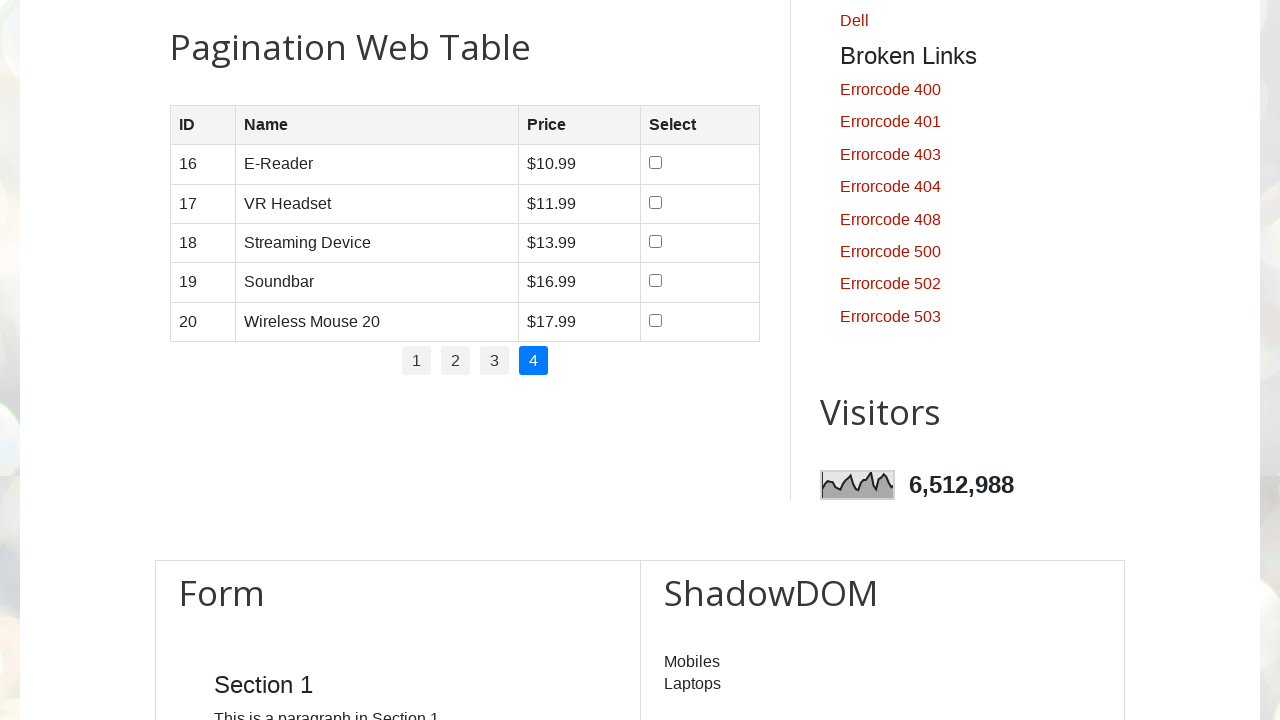